Tests soft assertions by verifying page URL and navbar brand visibility on demoblaze homepage

Starting URL: https://www.demoblaze.com/index.html

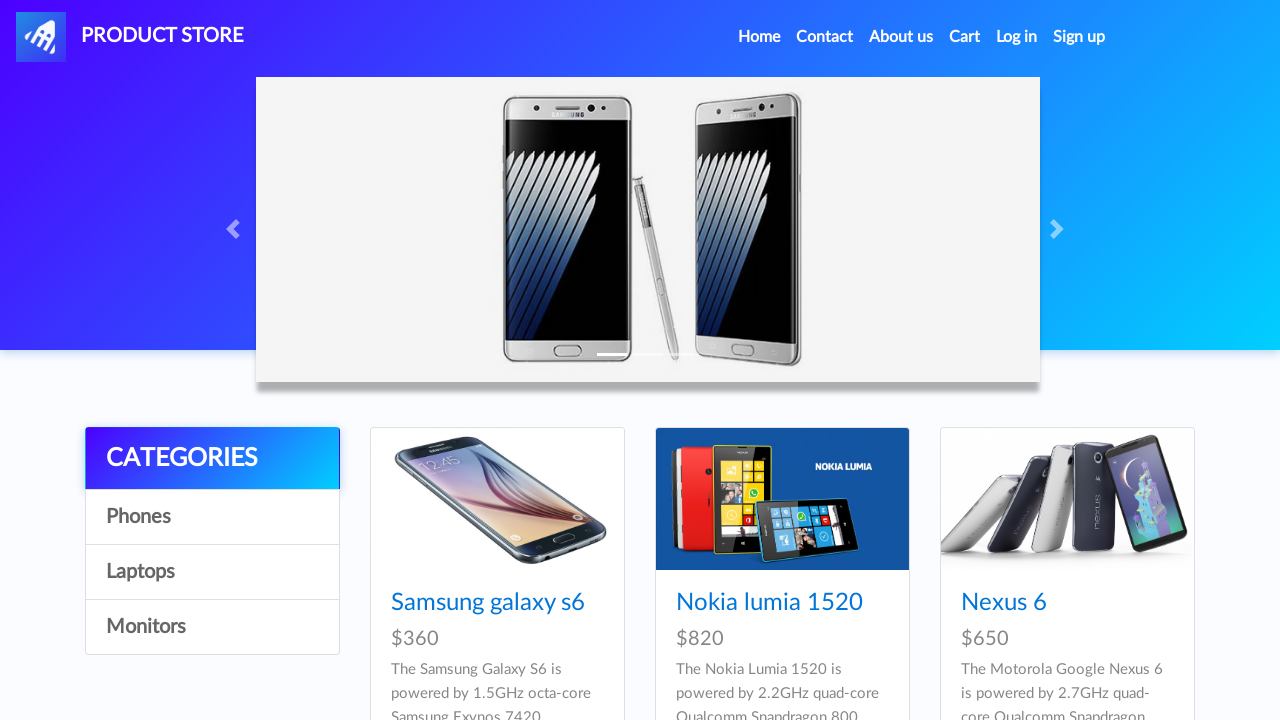

Verified page URL is https://www.demoblaze.com/index.html
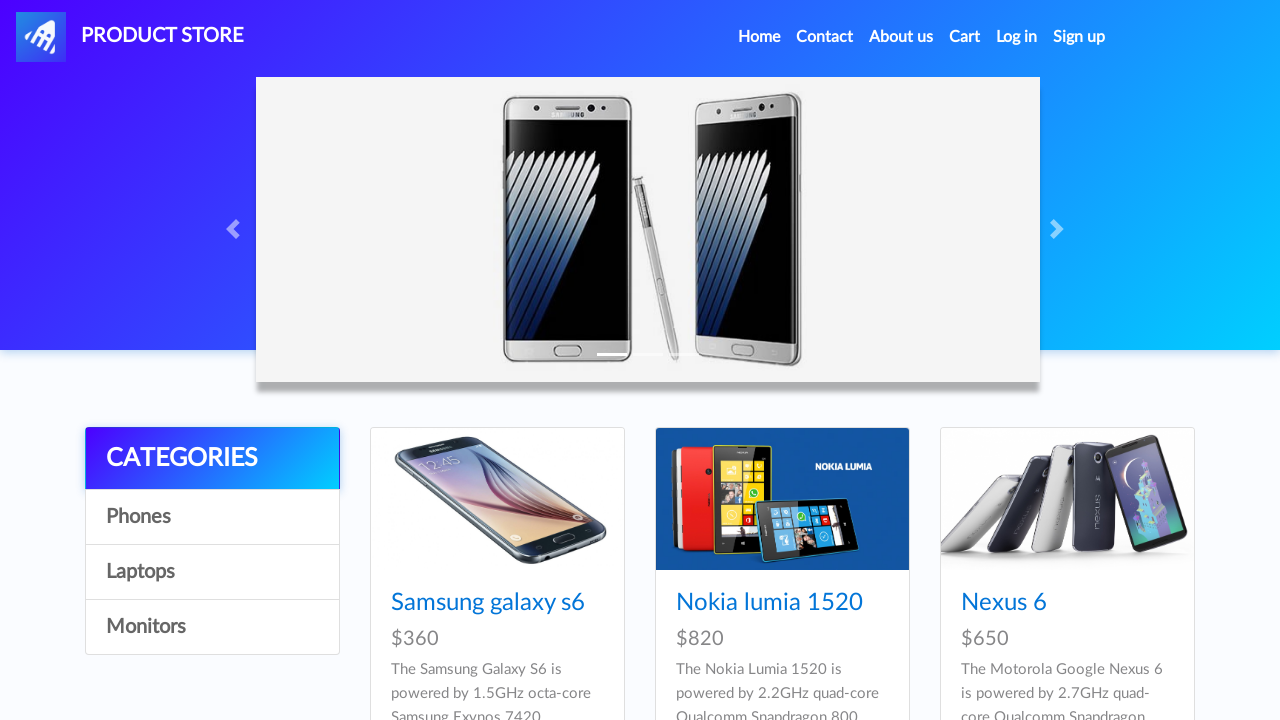

Verified navbar brand is visible
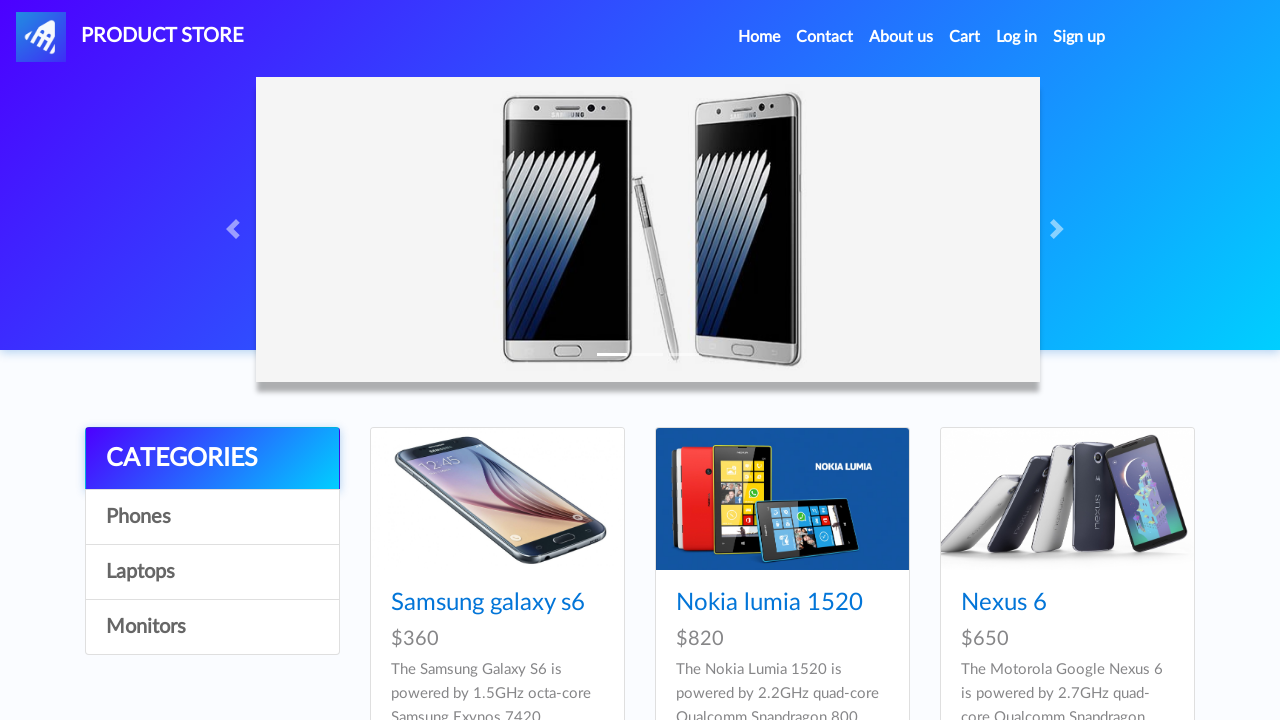

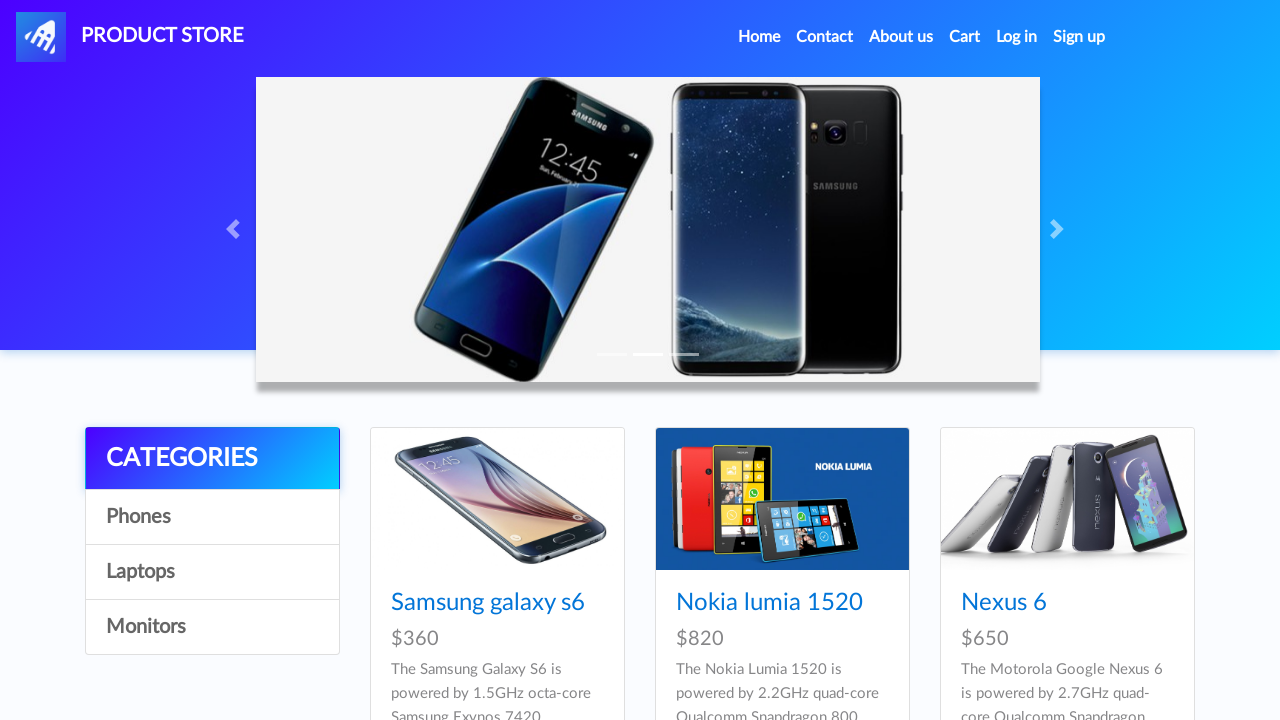